Tests that new todo items are appended to the bottom of the list by creating 3 items

Starting URL: https://demo.playwright.dev/todomvc

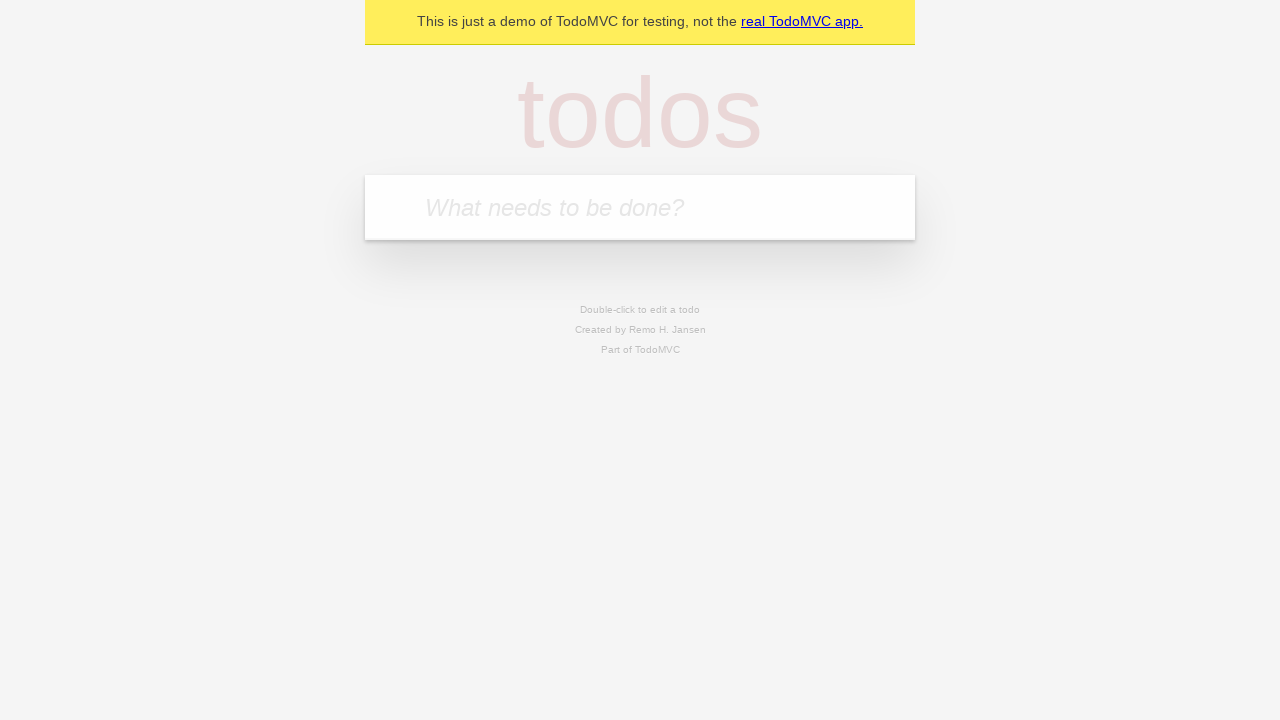

Filled todo input with 'buy some cheese' on internal:attr=[placeholder="What needs to be done?"i]
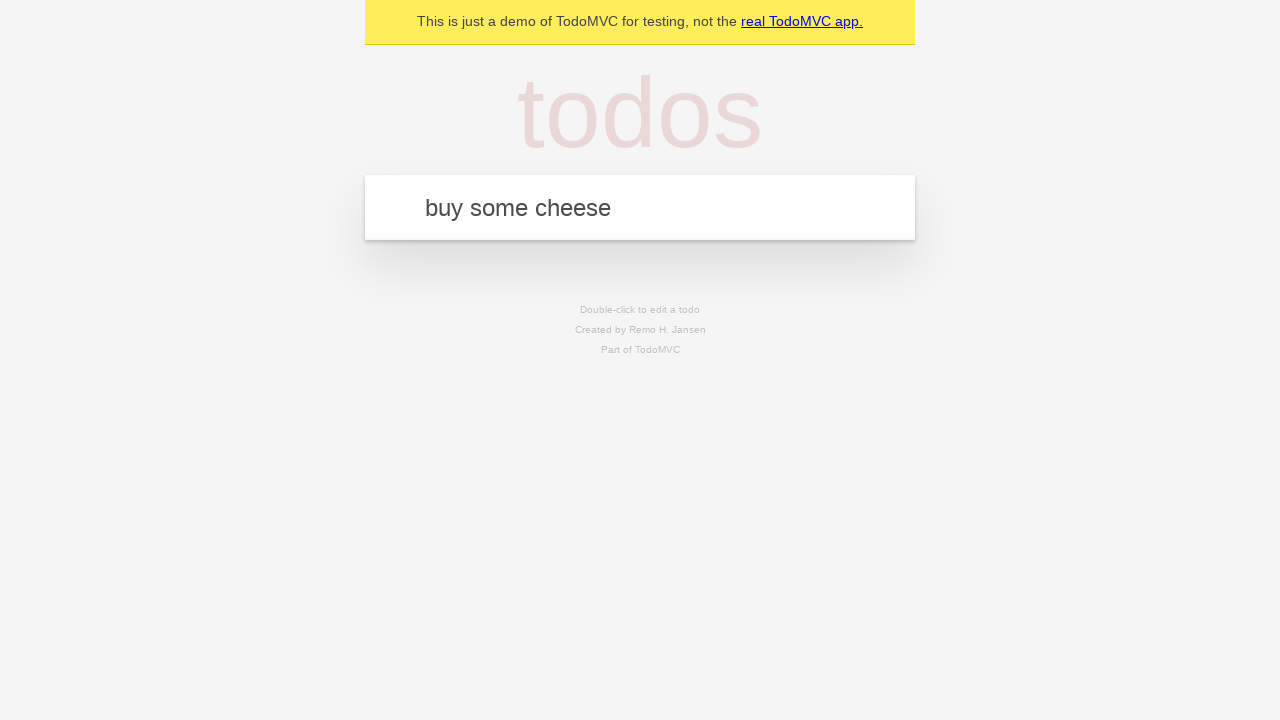

Pressed Enter to add first todo item on internal:attr=[placeholder="What needs to be done?"i]
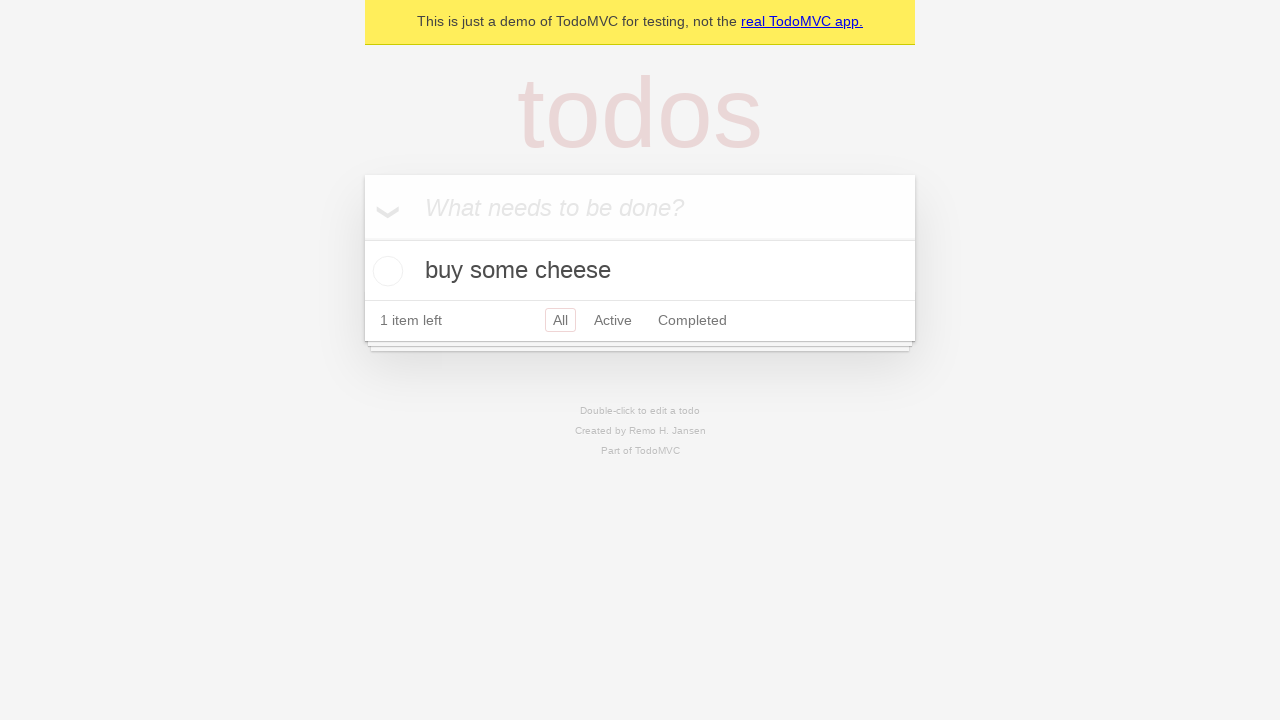

Filled todo input with 'feed the cat' on internal:attr=[placeholder="What needs to be done?"i]
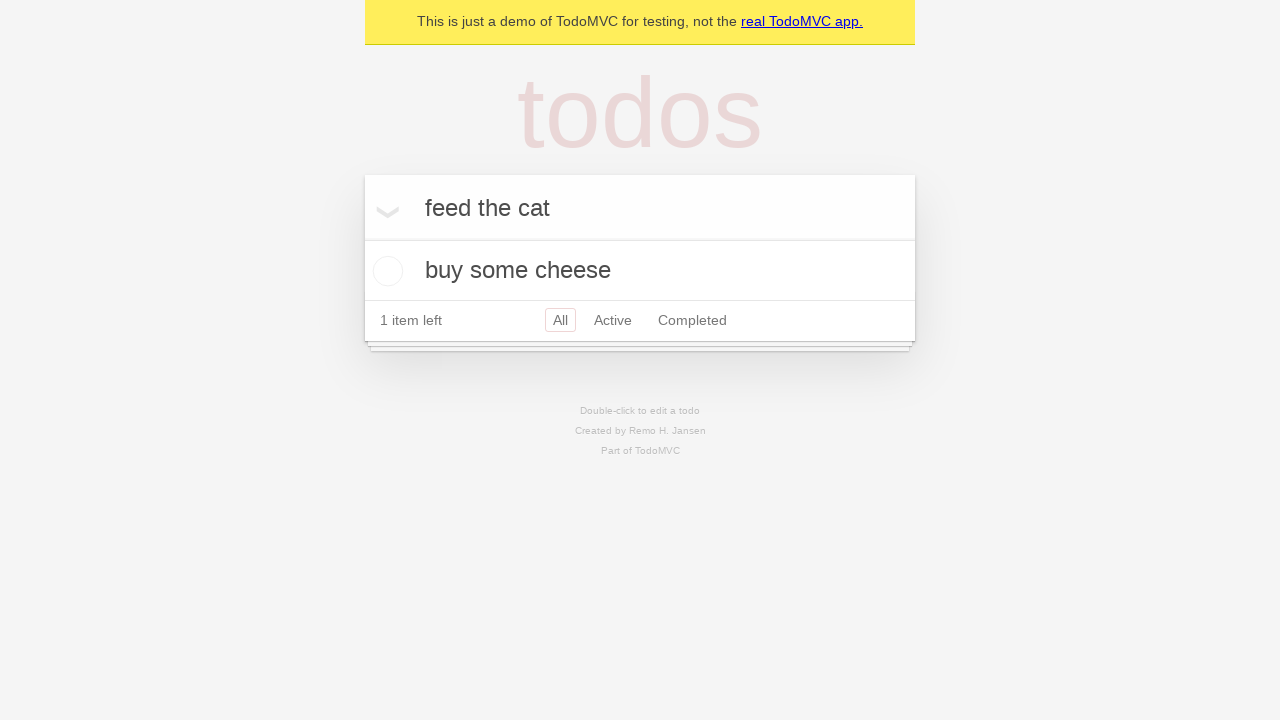

Pressed Enter to add second todo item on internal:attr=[placeholder="What needs to be done?"i]
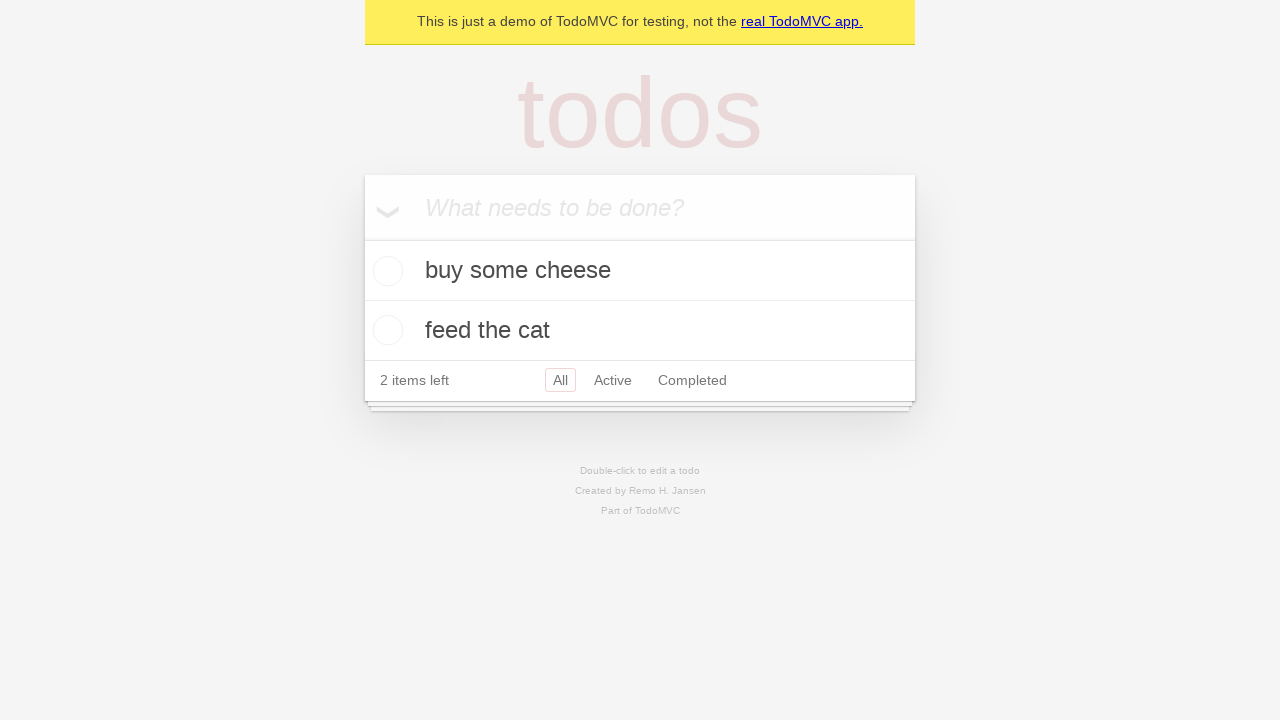

Filled todo input with 'book a doctors appointment' on internal:attr=[placeholder="What needs to be done?"i]
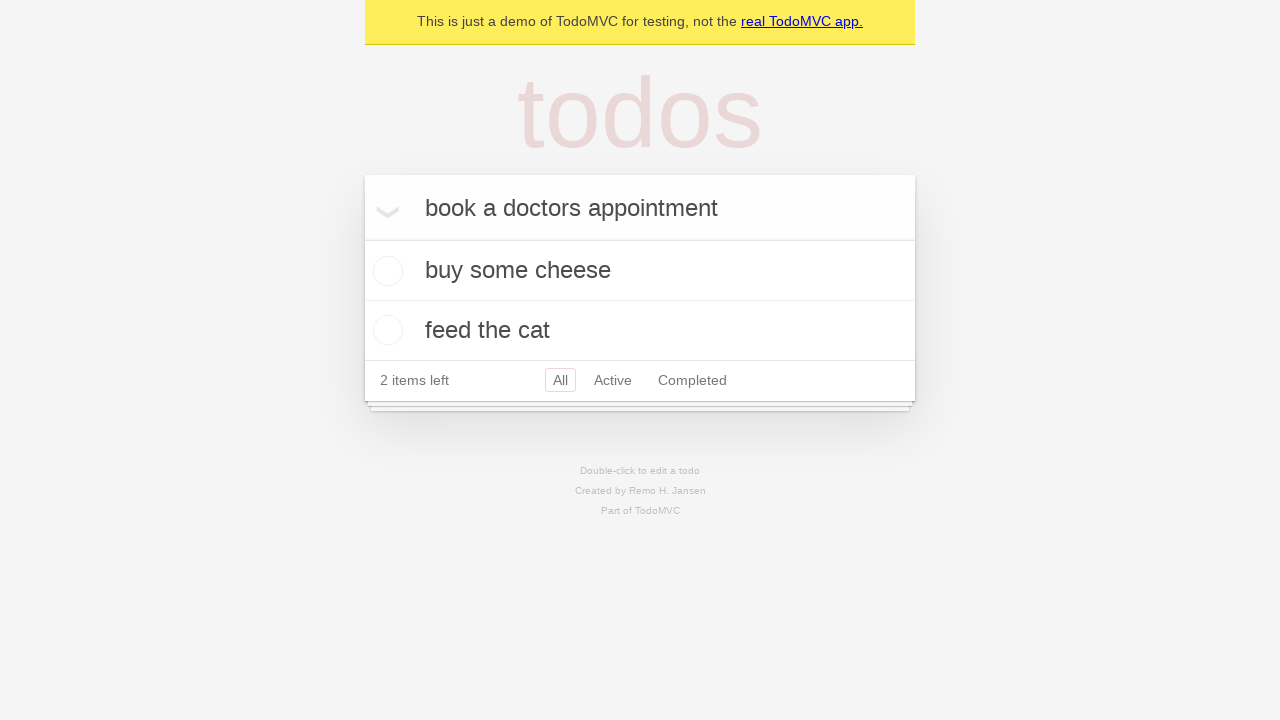

Pressed Enter to add third todo item on internal:attr=[placeholder="What needs to be done?"i]
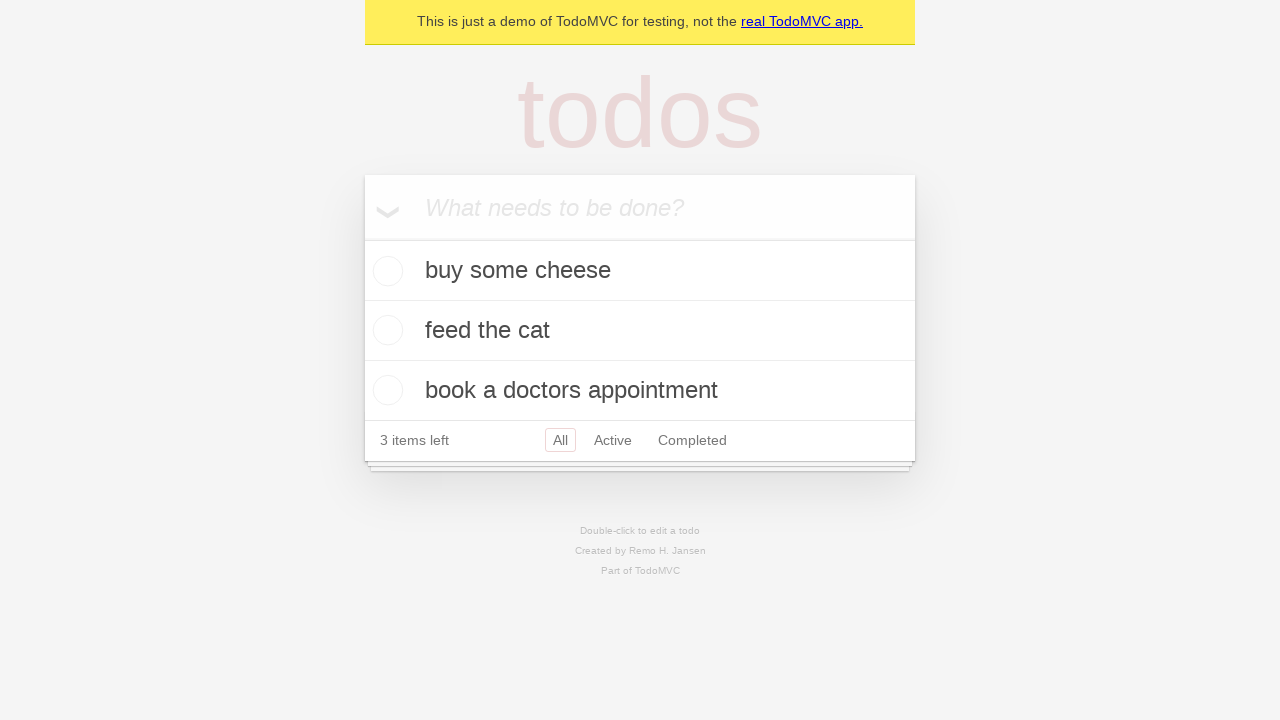

Verified that 3 items are displayed in the todo list
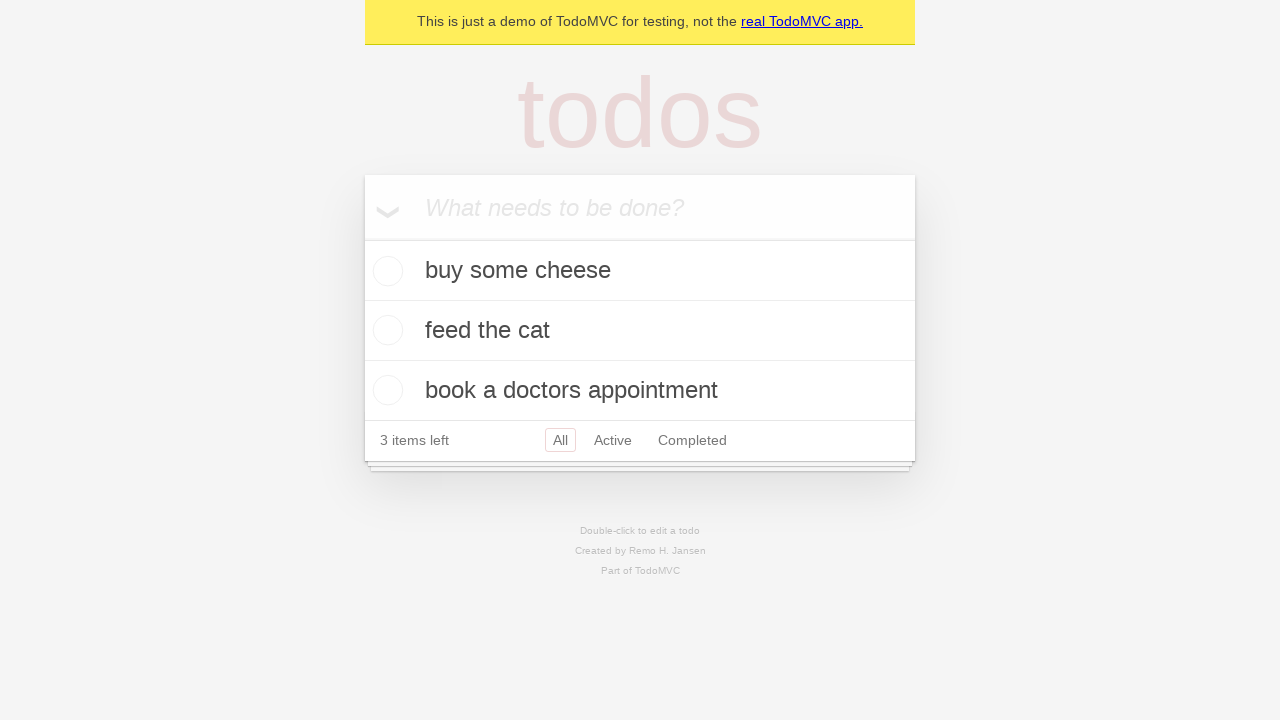

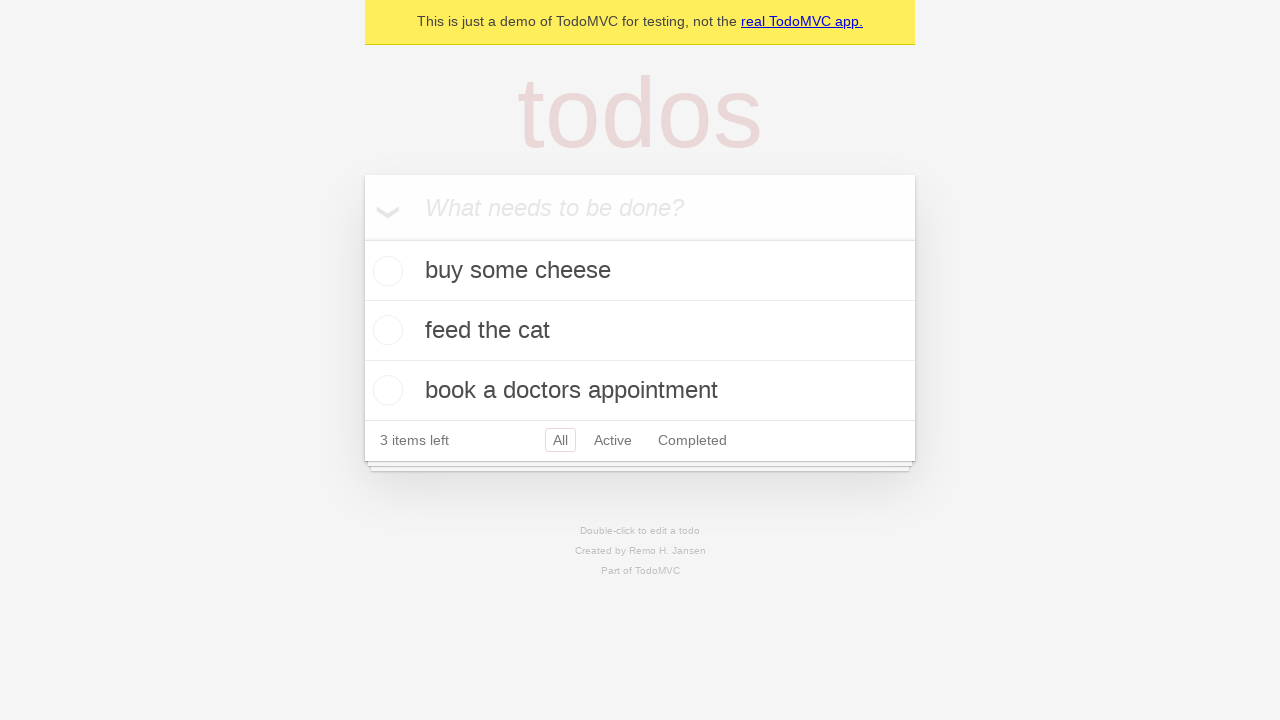